Tests adding 4 and 6 in the calculator and verifies the result equals 10

Starting URL: http://juliemr.github.io/protractor-demo/

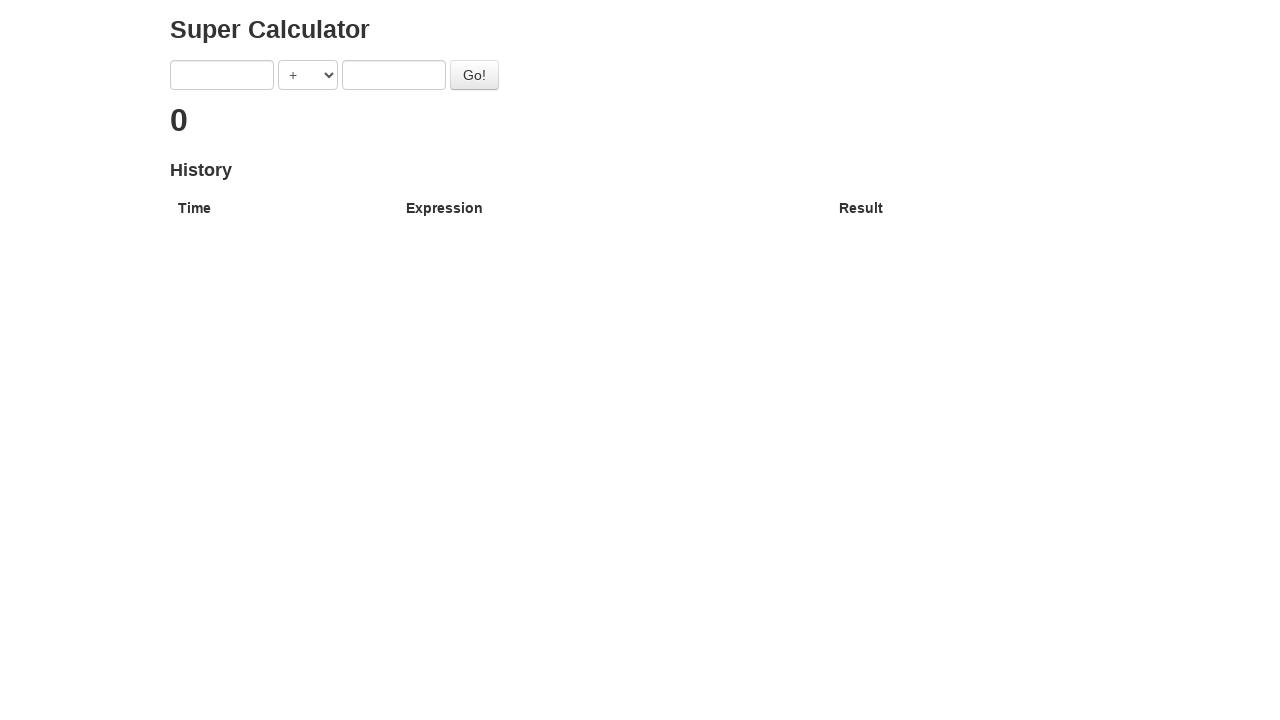

Entered 4 in the first number field on input[ng-model='first']
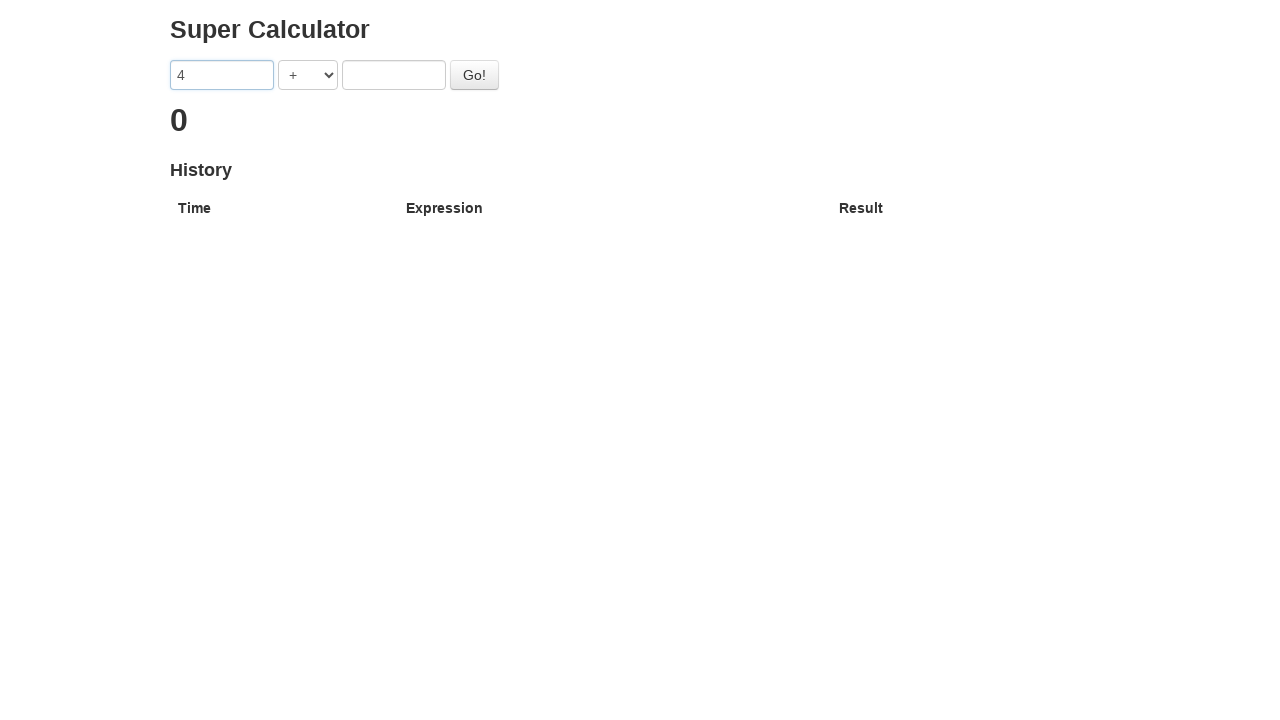

Entered 6 in the second number field on input[ng-model='second']
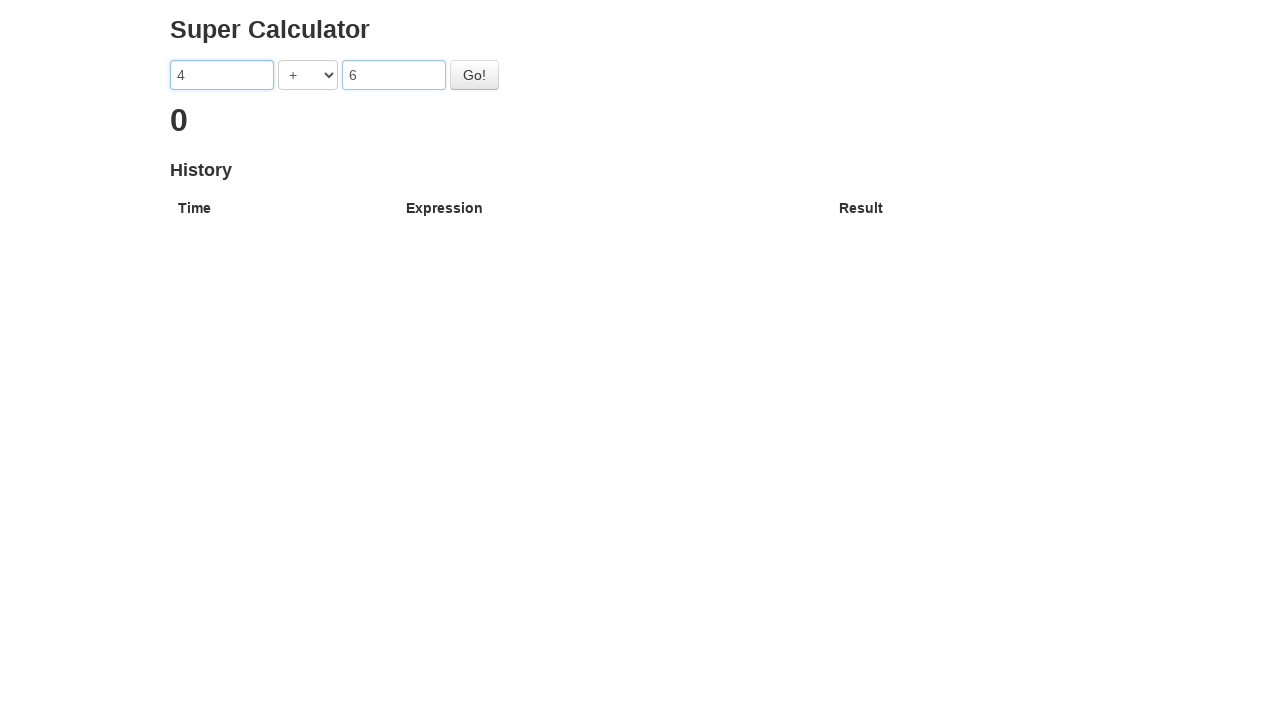

Clicked the Go button to calculate 4 + 6 at (474, 75) on #gobutton
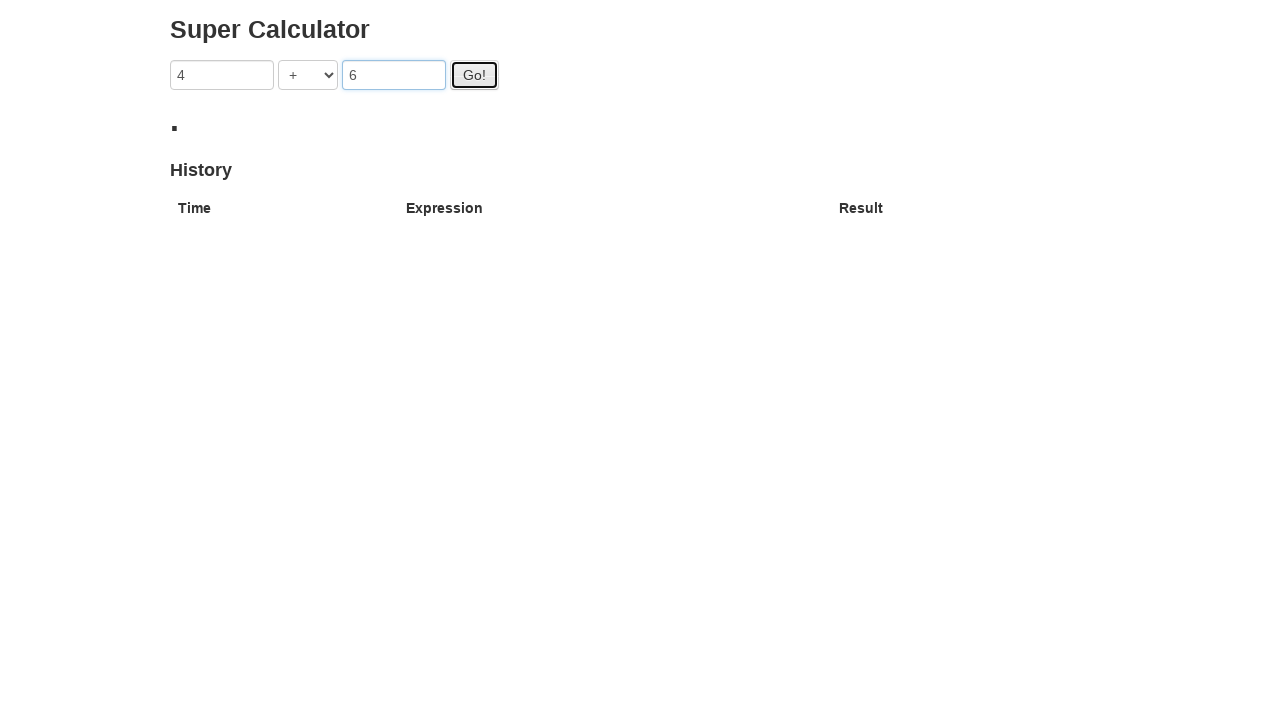

Result loaded, latestResult equals 10
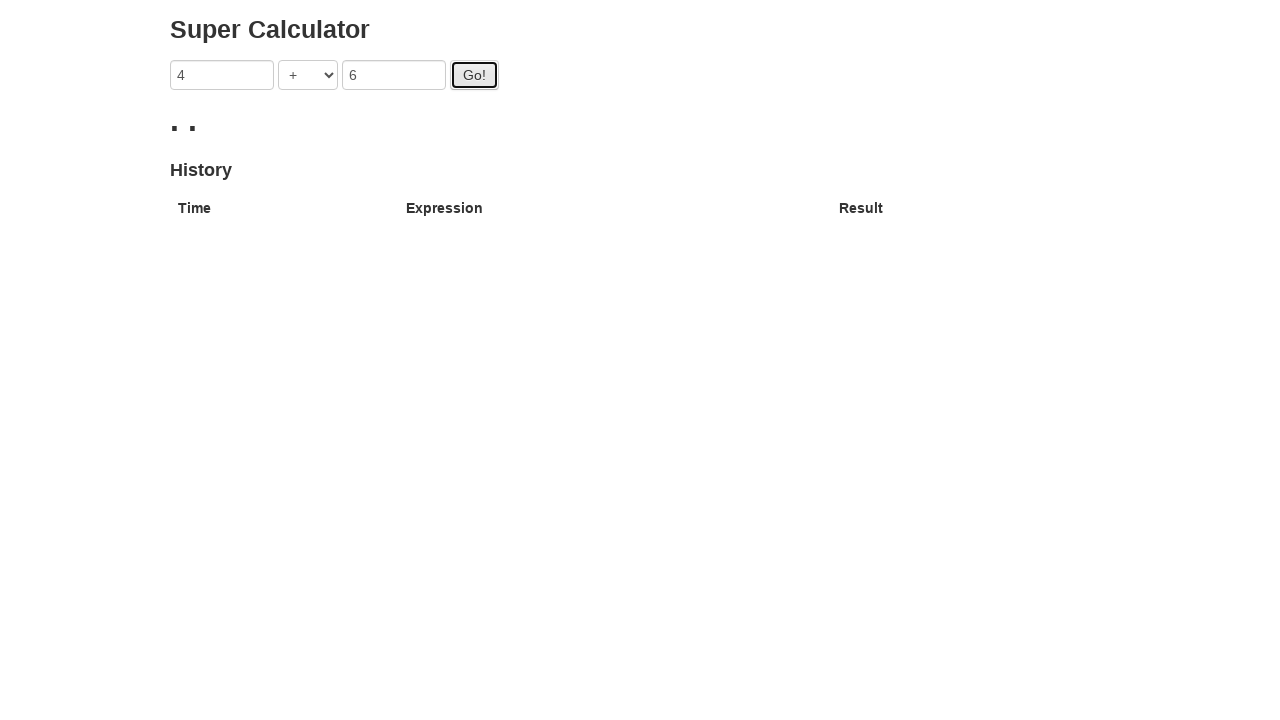

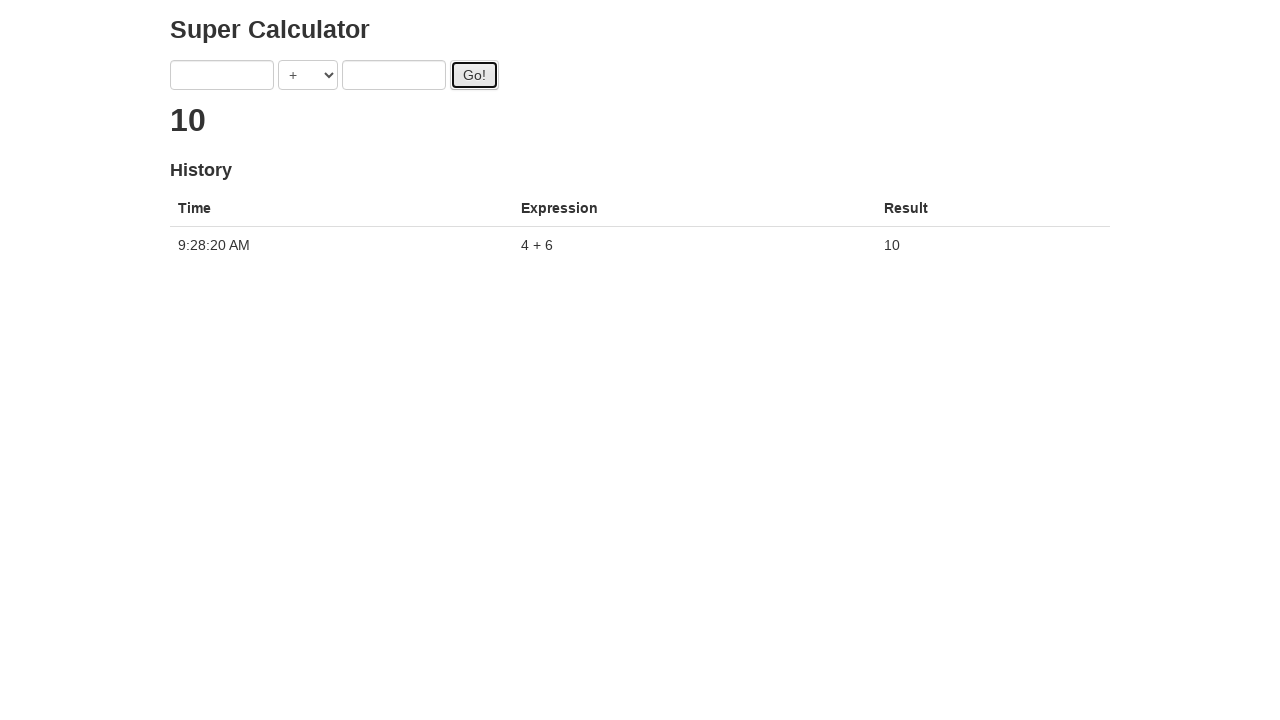